Tests the Zappos homepage search functionality by entering a search term for "Green Shoes" and submitting the search form

Starting URL: https://www.zappos.com

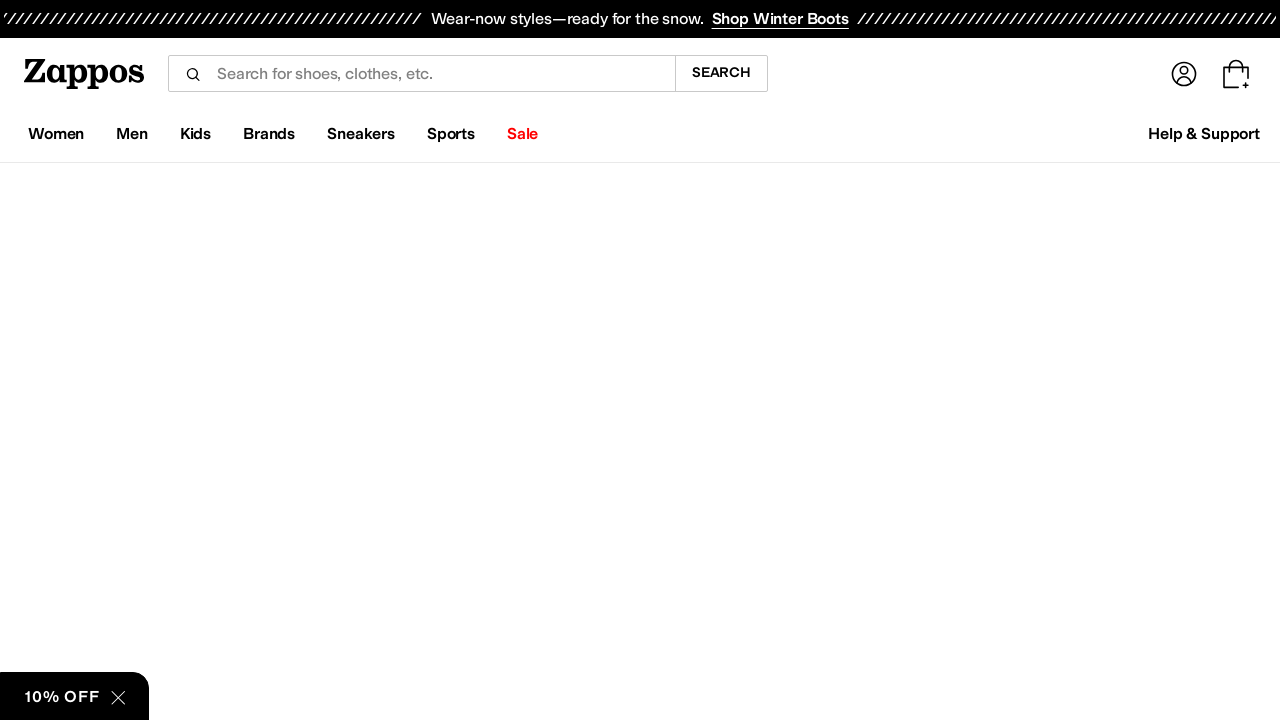

Filled search box with 'Green Shoes' on input[name='term']
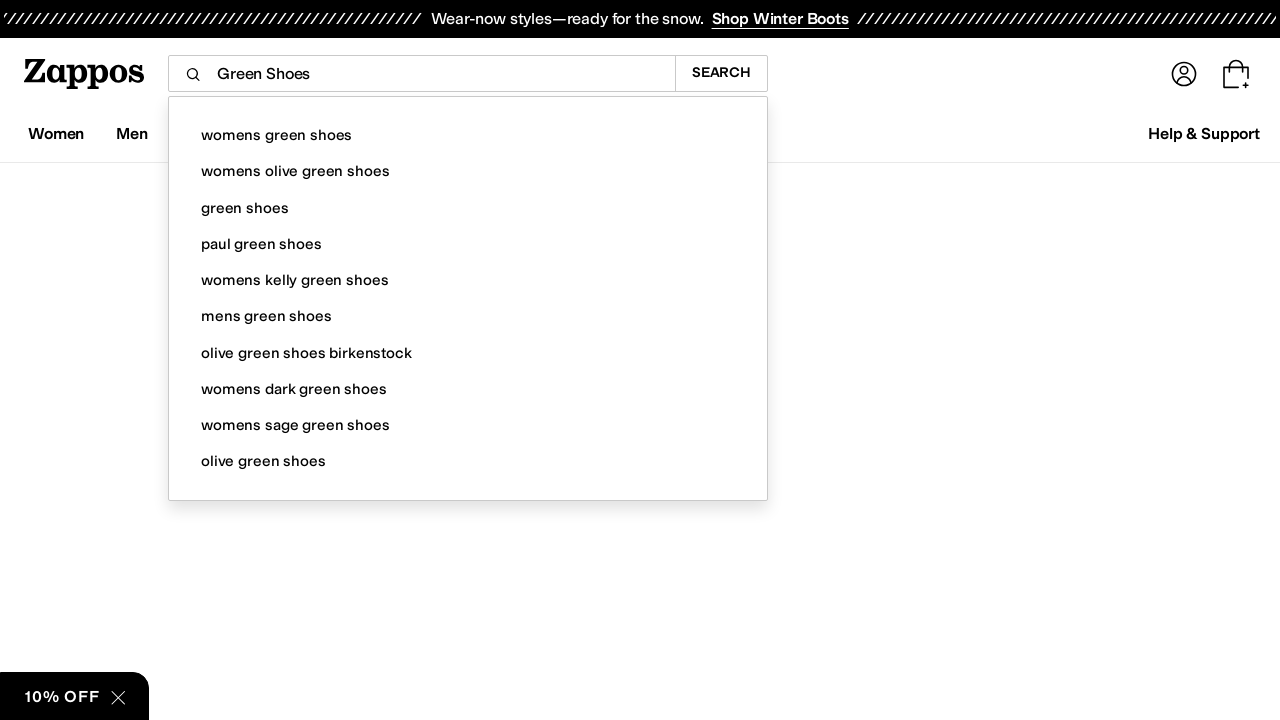

Pressed Enter to submit search form on input[name='term']
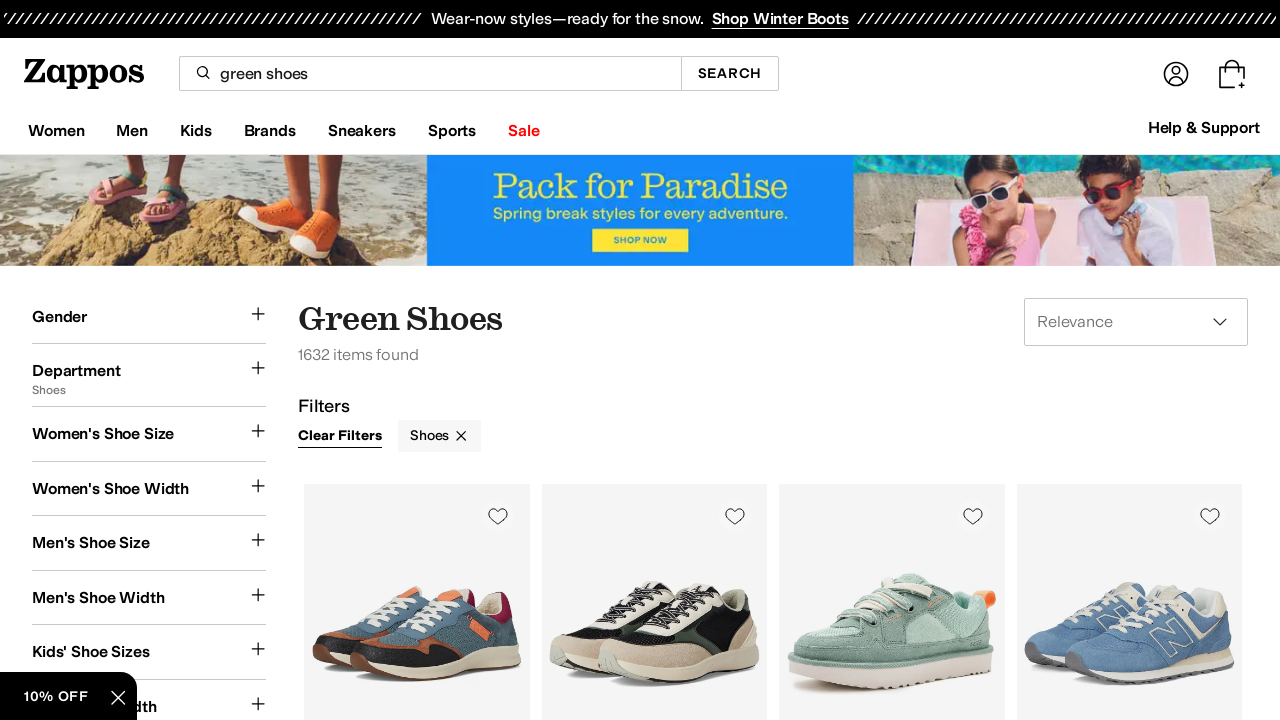

Search results page loaded successfully
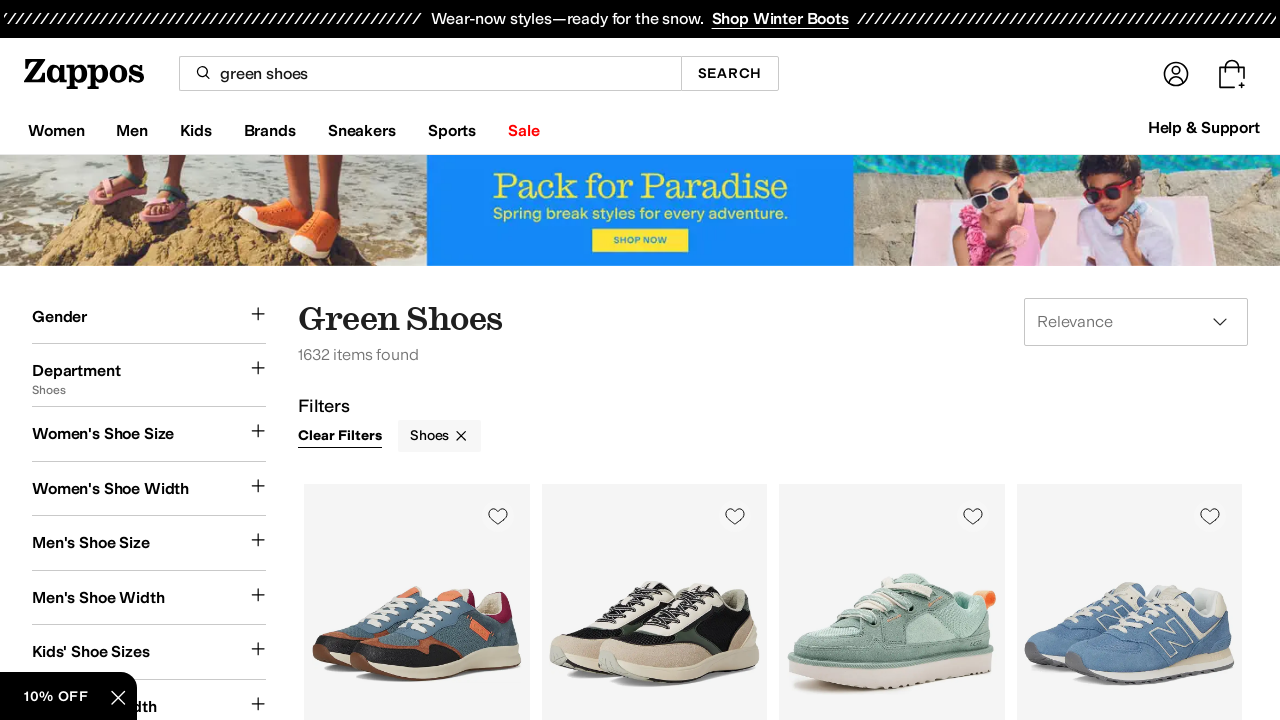

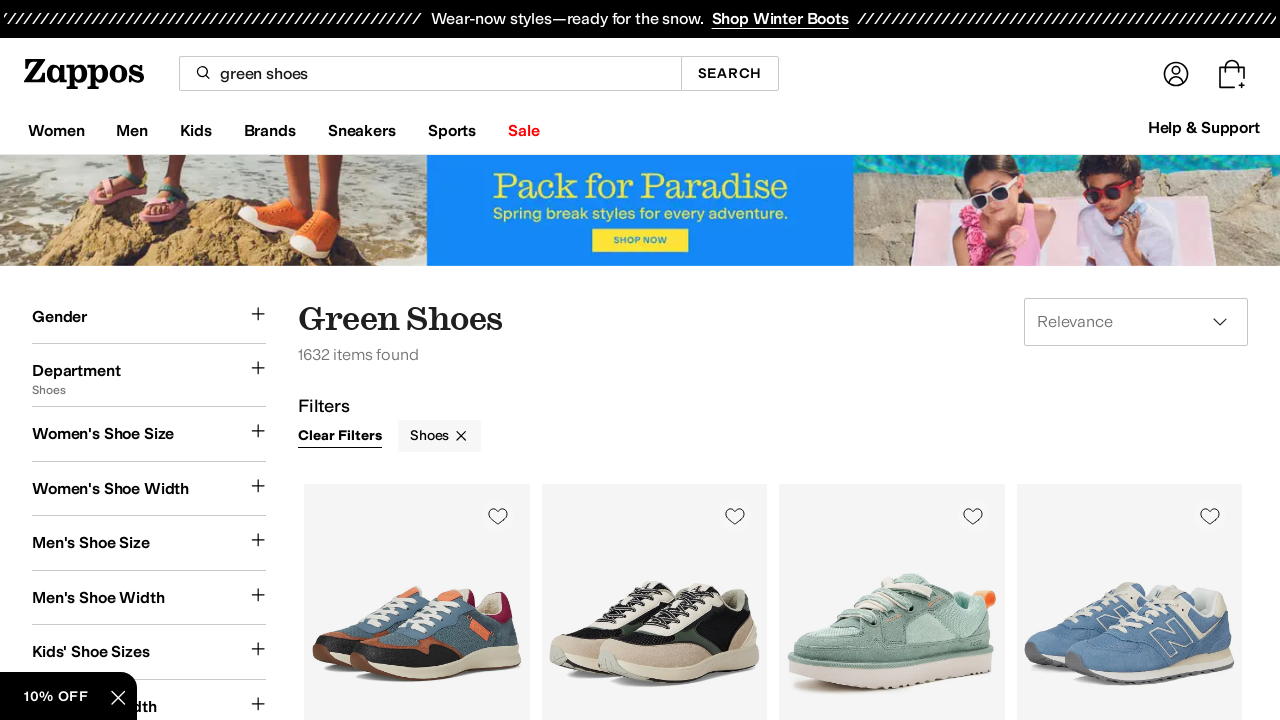